Tests file upload functionality on DemoQA by selecting a file through the upload input element and verifying the upload interaction works.

Starting URL: https://demoqa.com/upload-download

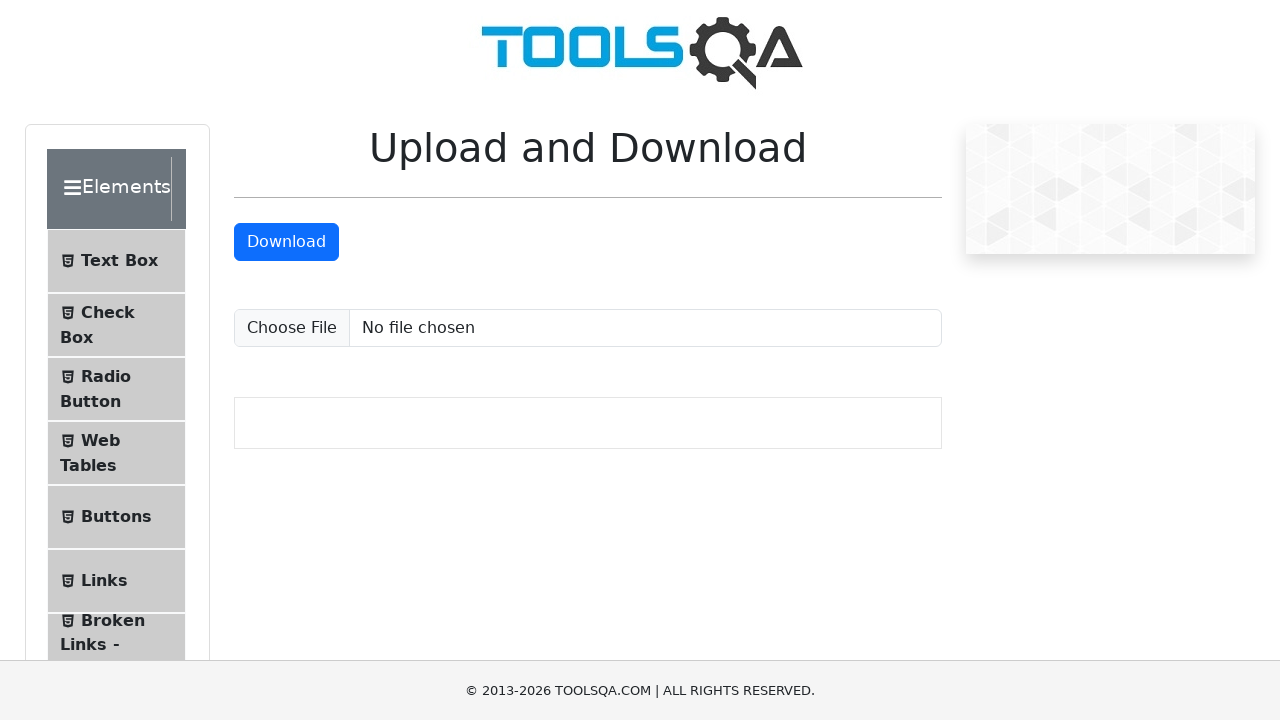

Navigated to DemoQA upload-download page
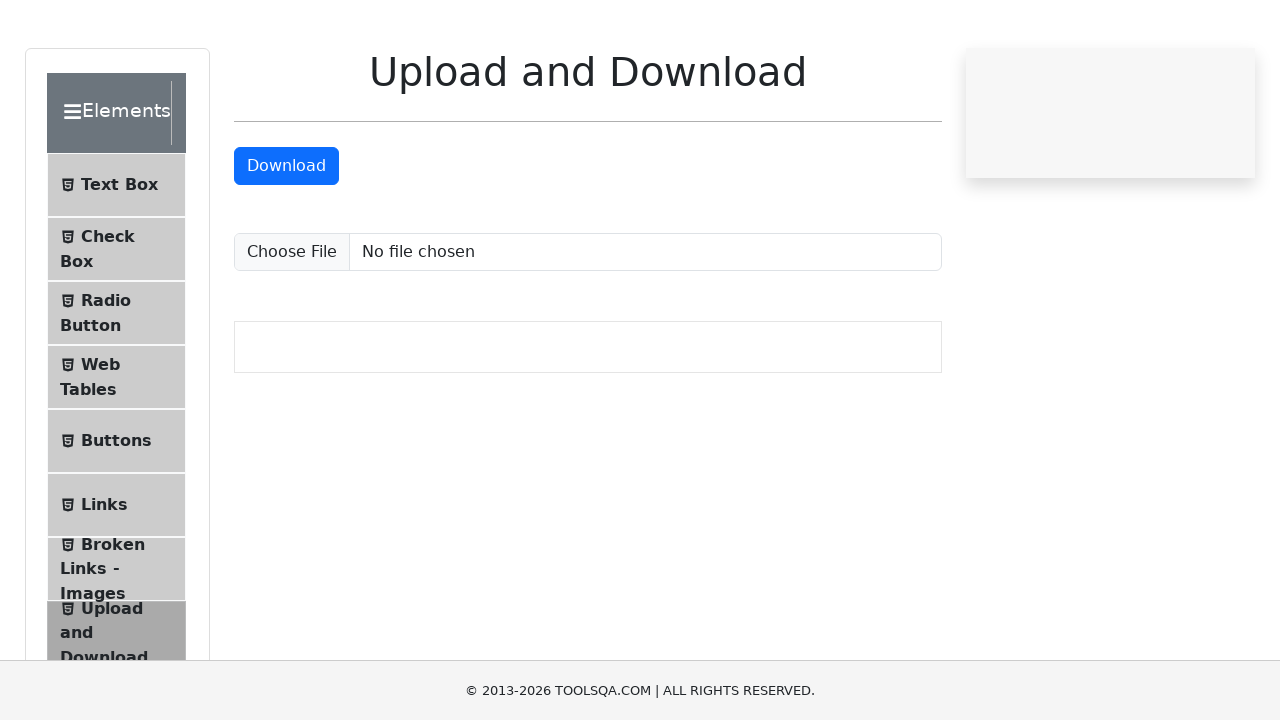

Upload file input element is visible
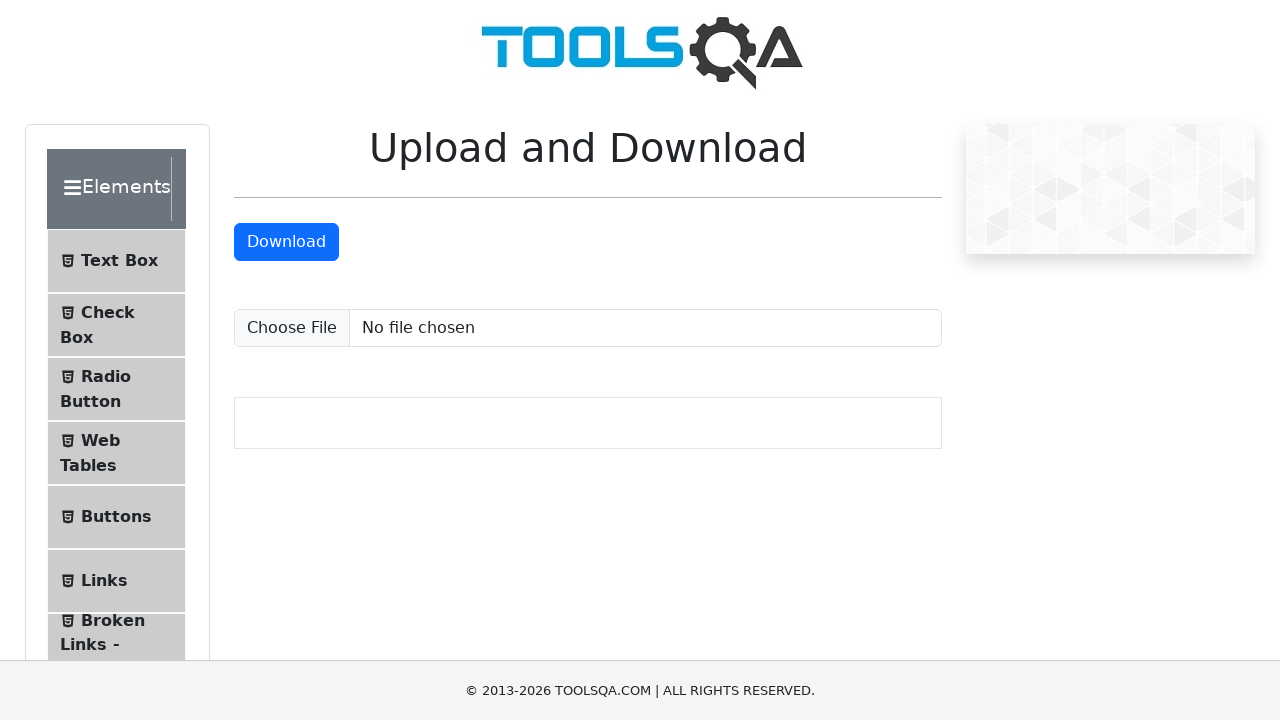

Created test file at /tmp/test_upload_file.txt
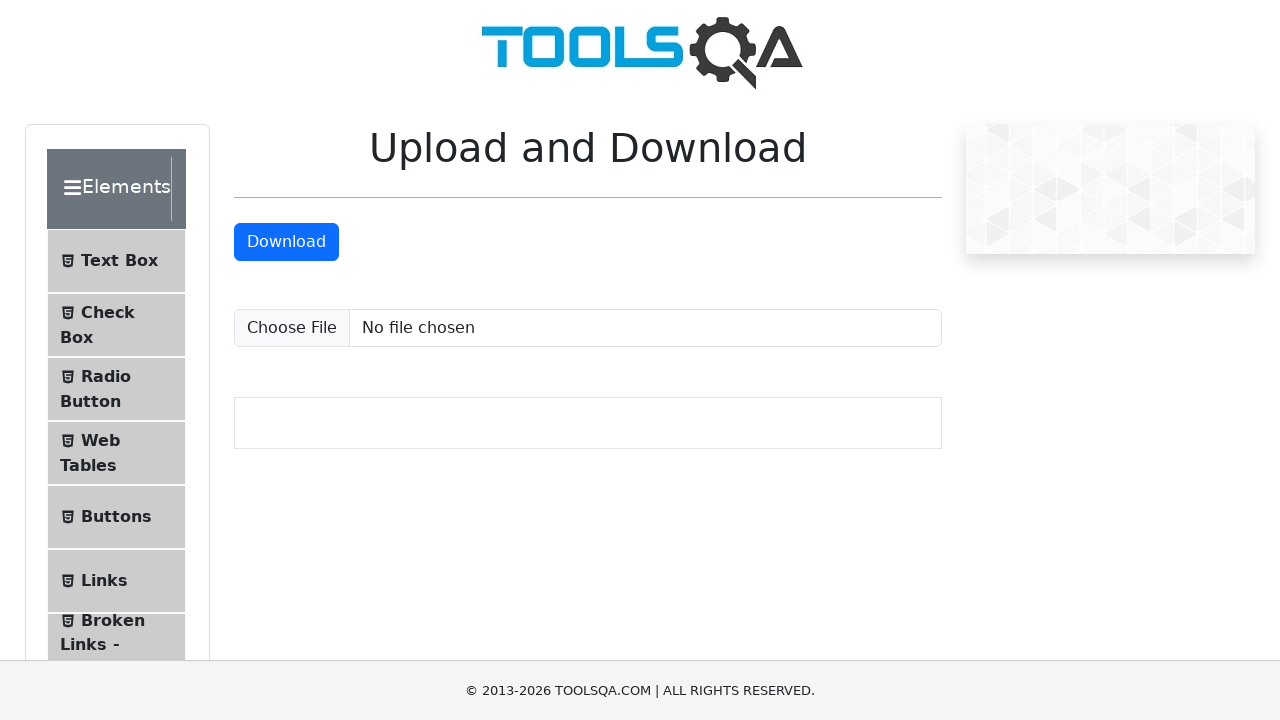

Selected test file through upload input element
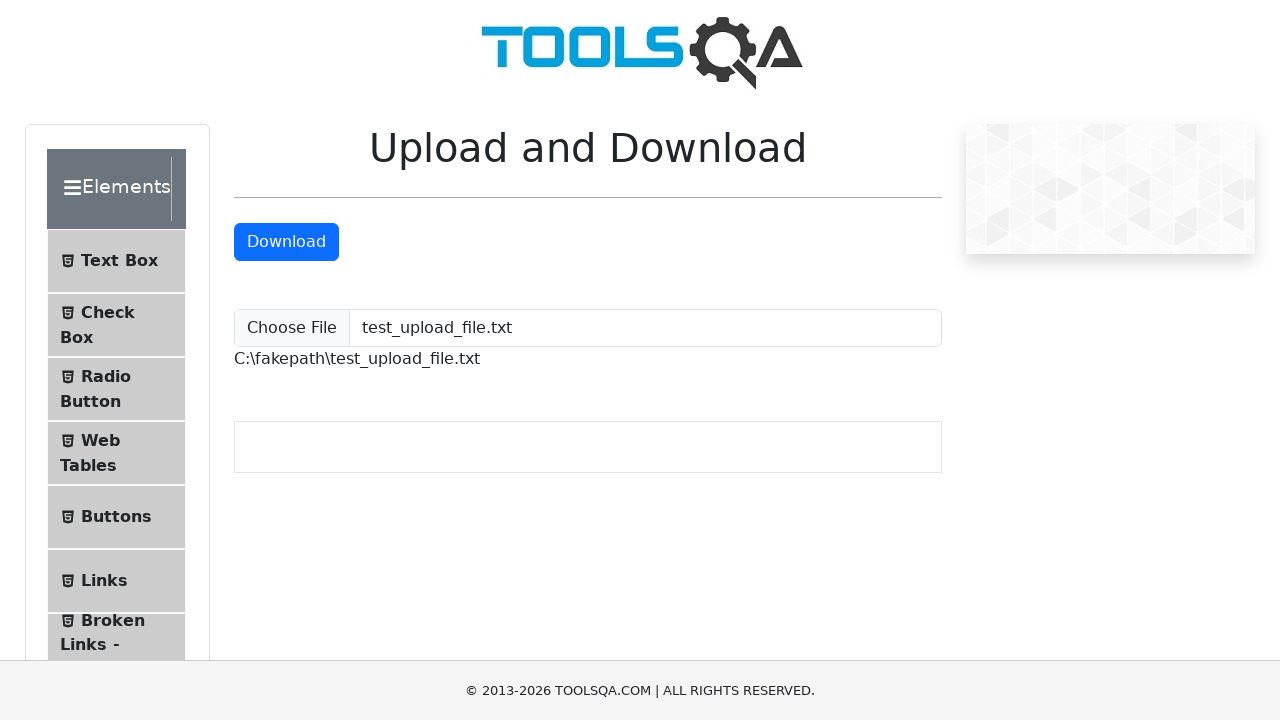

Waited 1 second for upload to process
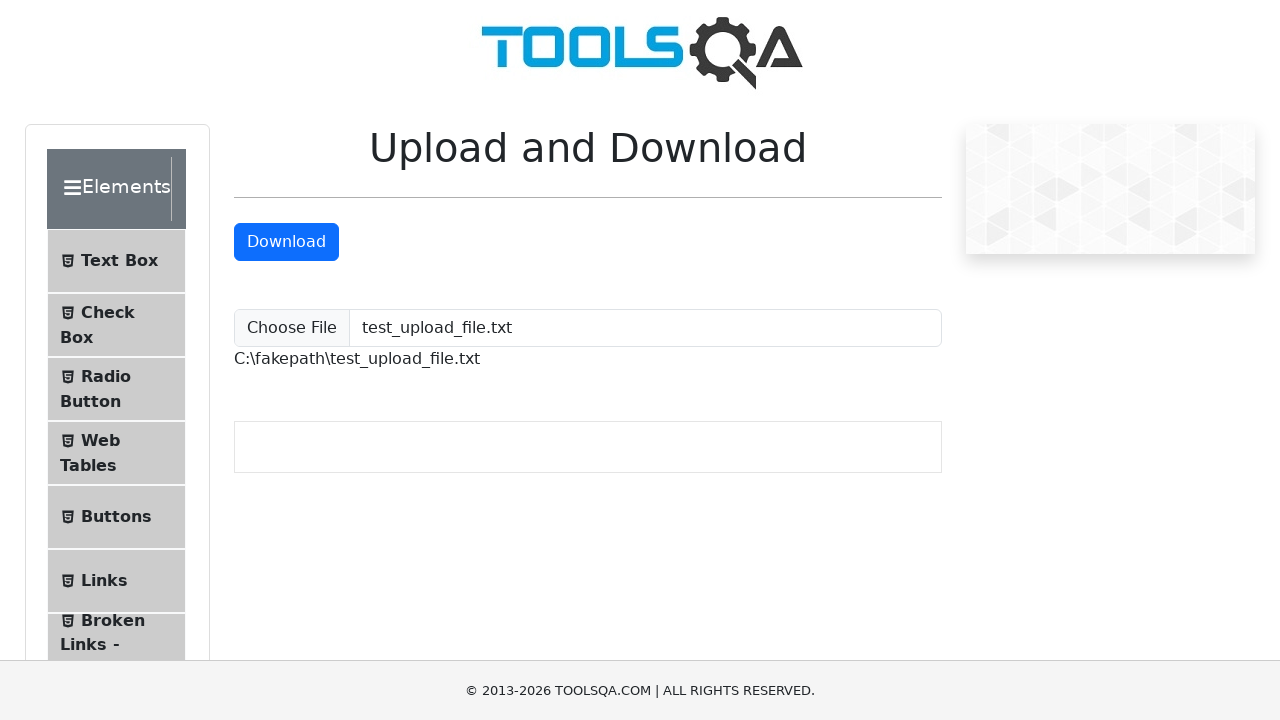

Verified uploaded file path is displayed
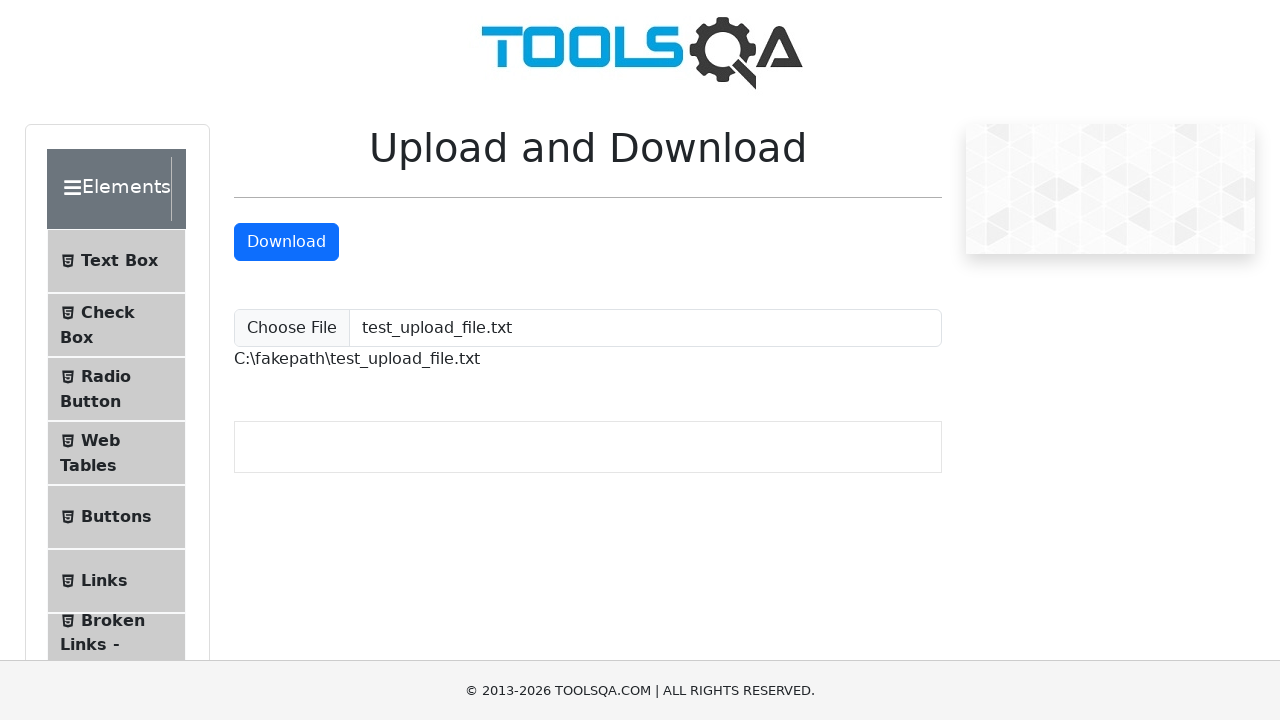

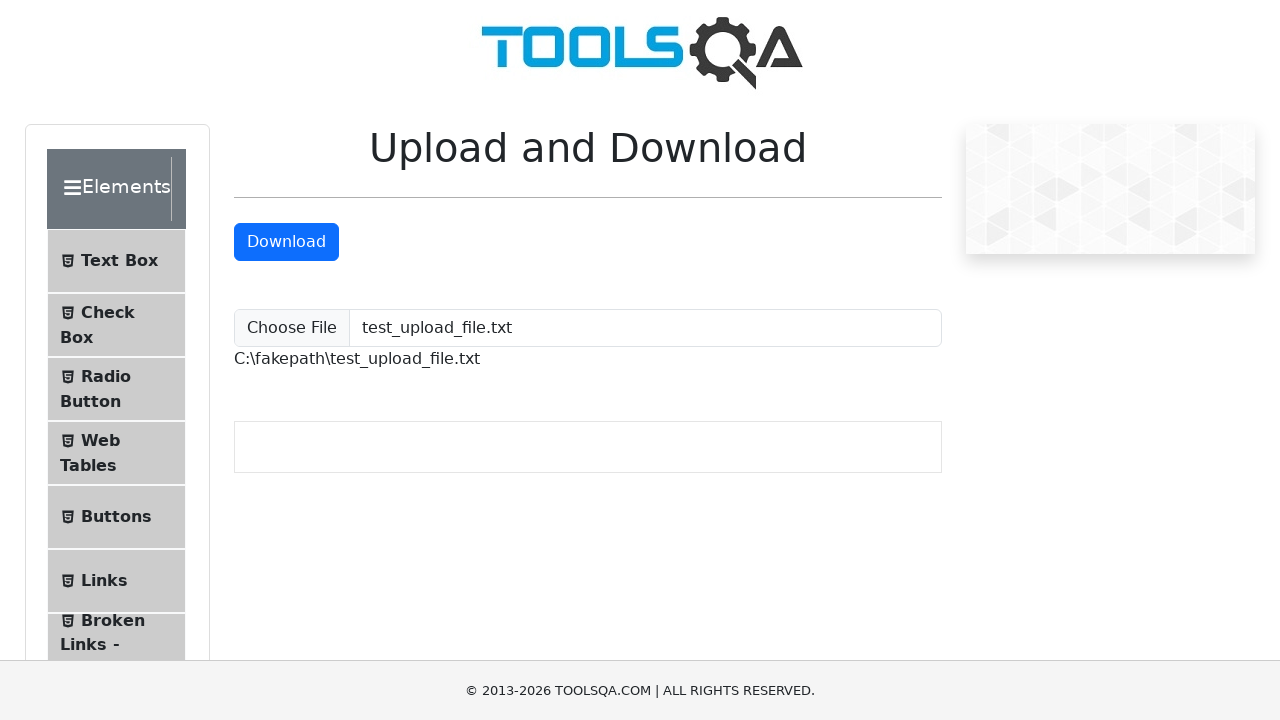